Tests radio button selection functionality by locating a group of radio buttons and clicking the one with value "cheese"

Starting URL: http://echoecho.com/htmlforms10.htm

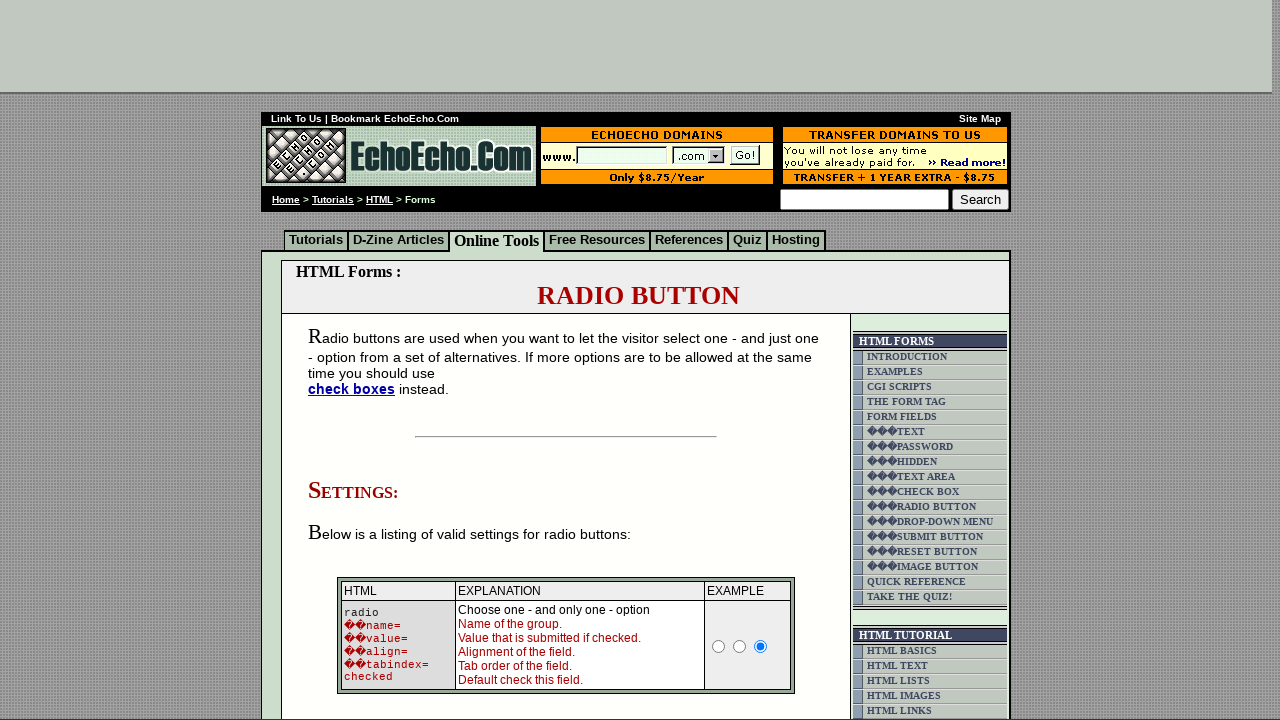

Located radio button container block
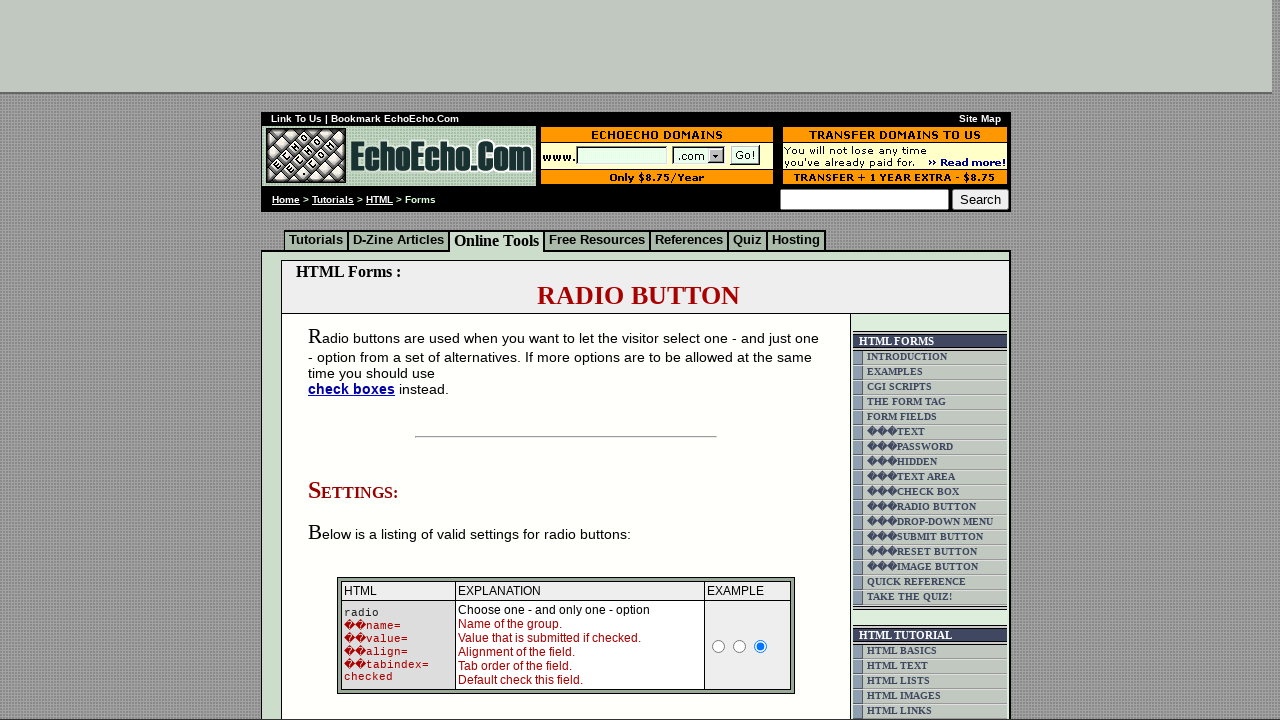

Radio button block is visible
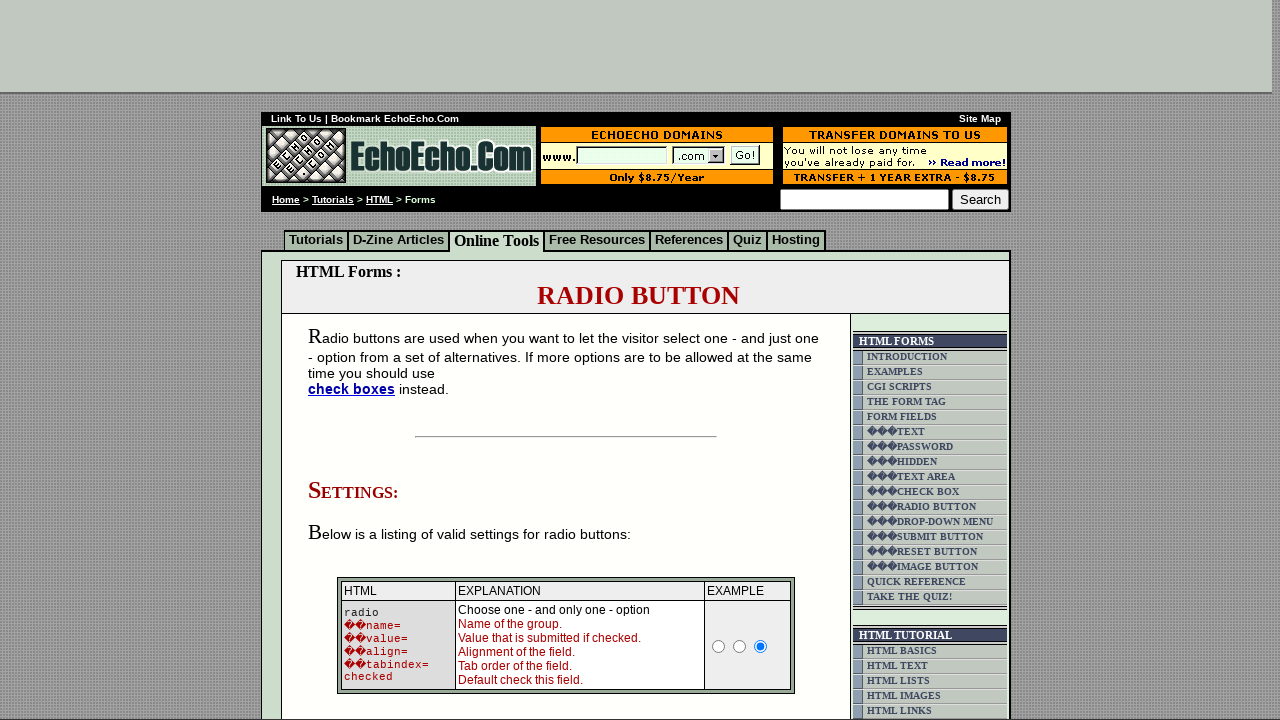

Clicked radio button with value 'Cheese' at (356, 360) on input[name='group1'][value='Cheese']
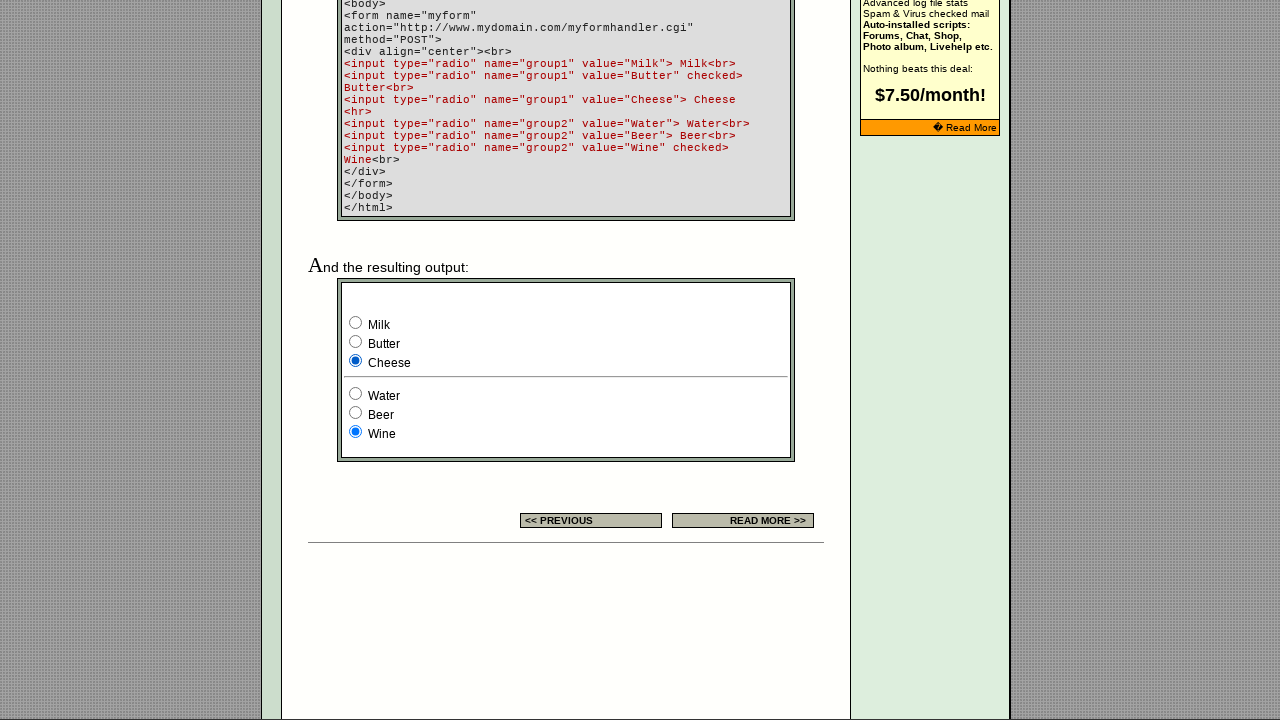

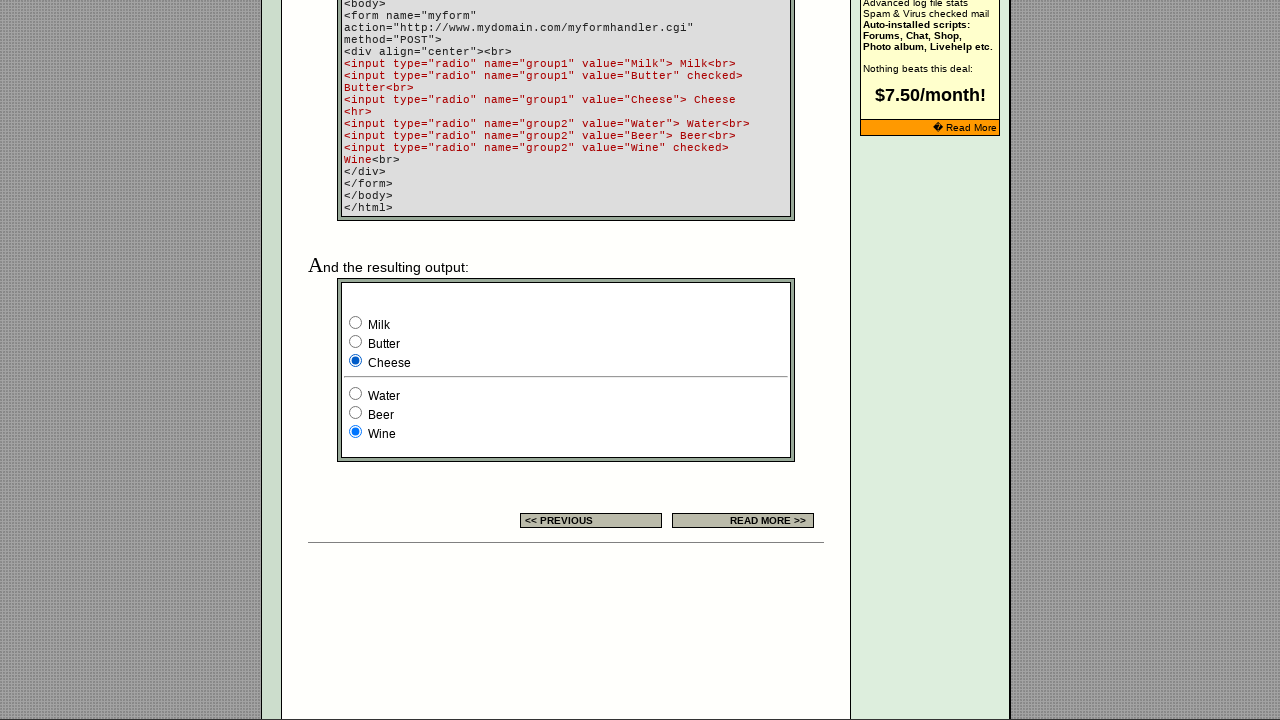